Tests navigation to the Industries section of CGI website and returns to homepage by clicking the logo

Starting URL: https://cgi.com/

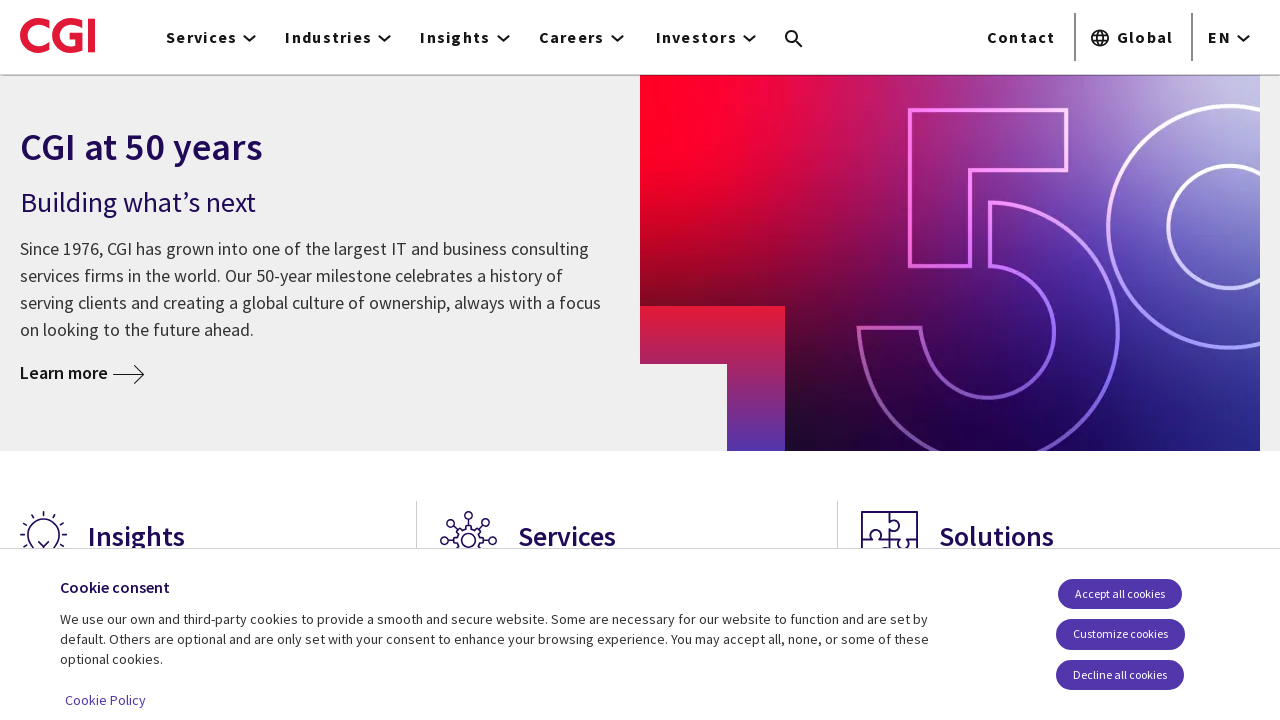

Clicked on Industries navigation link at (335, 37) on xpath=//*[@id='main-nav']/div/nav/ul/li[2]/a
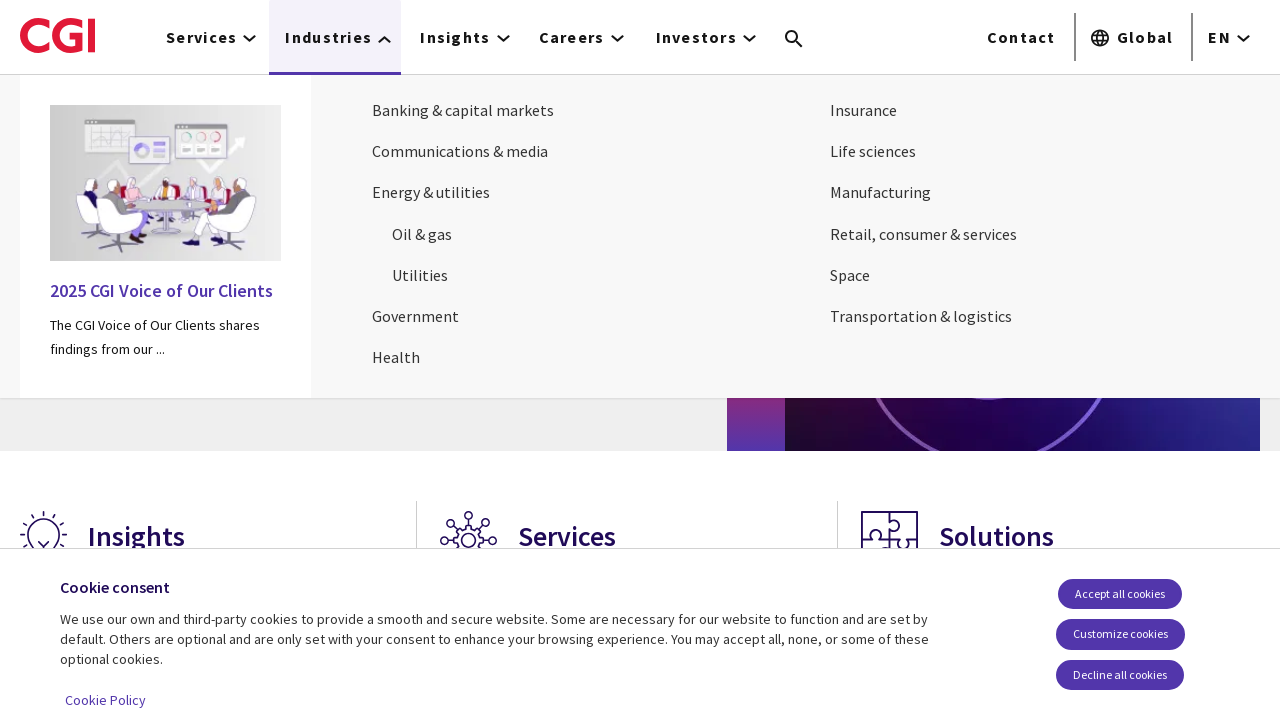

Industries page loaded and DOM content ready
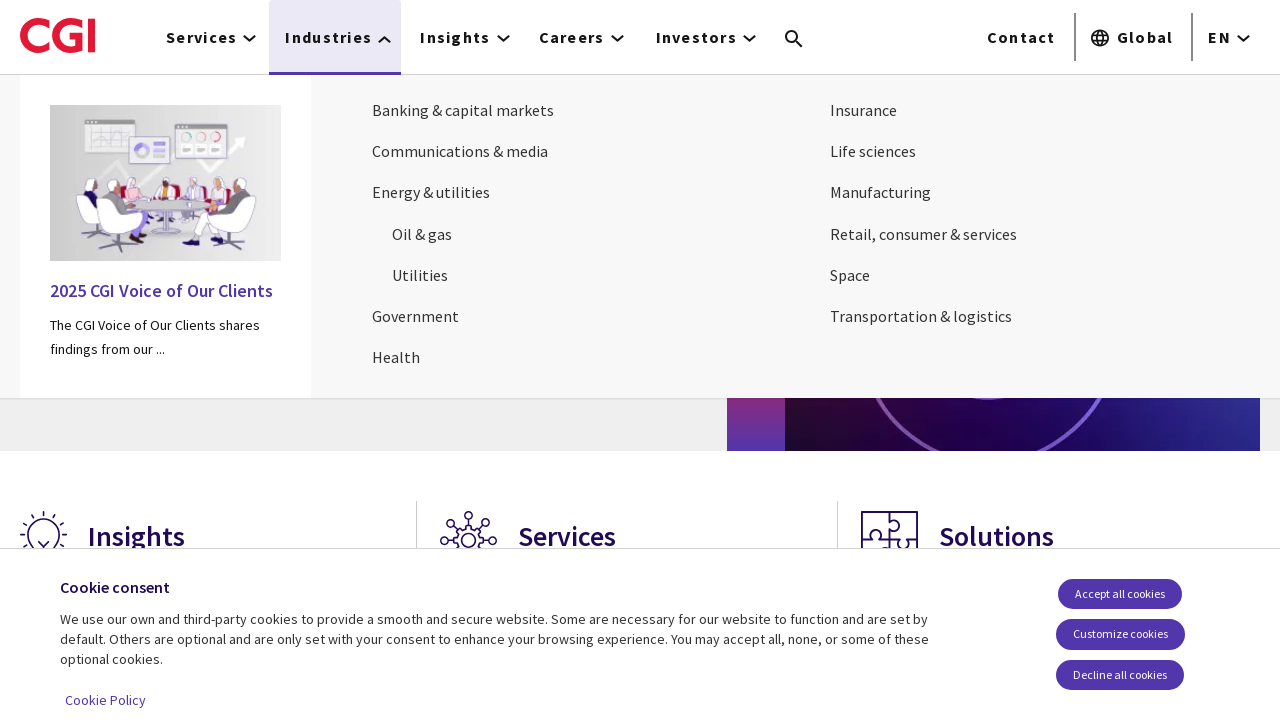

Clicked CGI logo to return to homepage at (58, 35) on #Calque_1
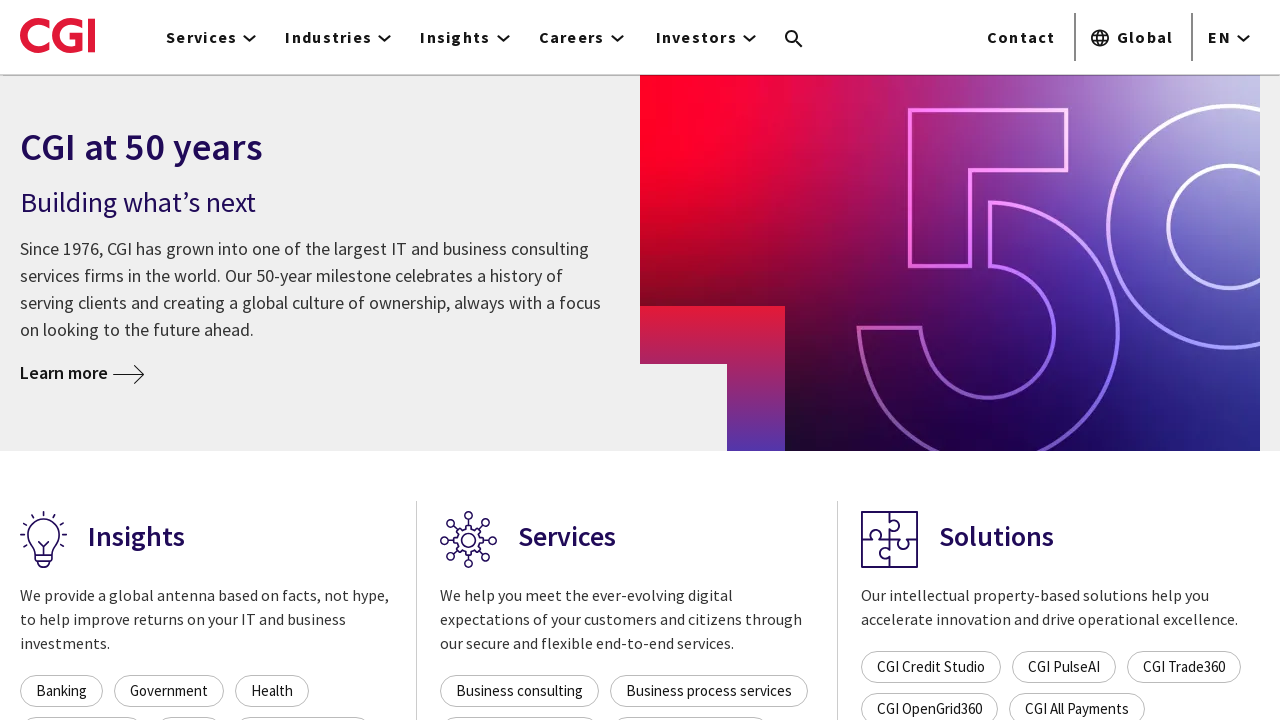

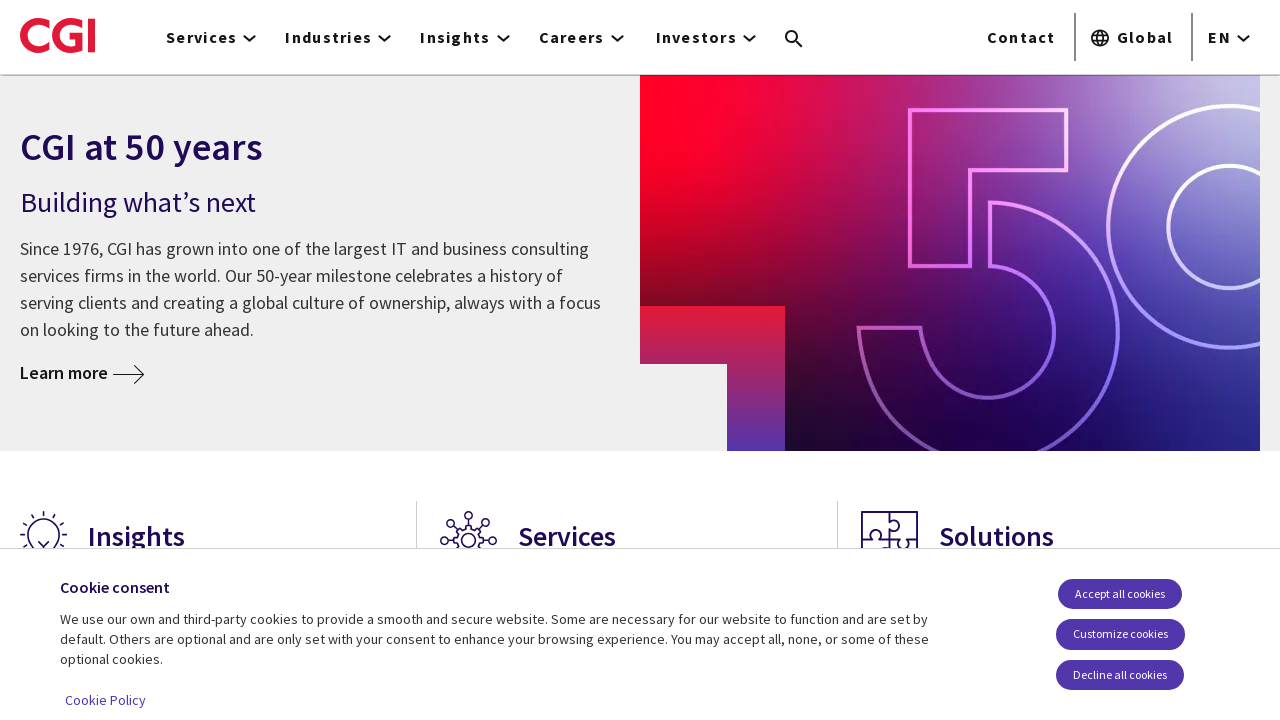